Navigates to FramesDirect eyeglasses catalog page and waits for the product grid to load, verifying that product cards are displayed.

Starting URL: https://www.framesdirect.com/eyeglasses/

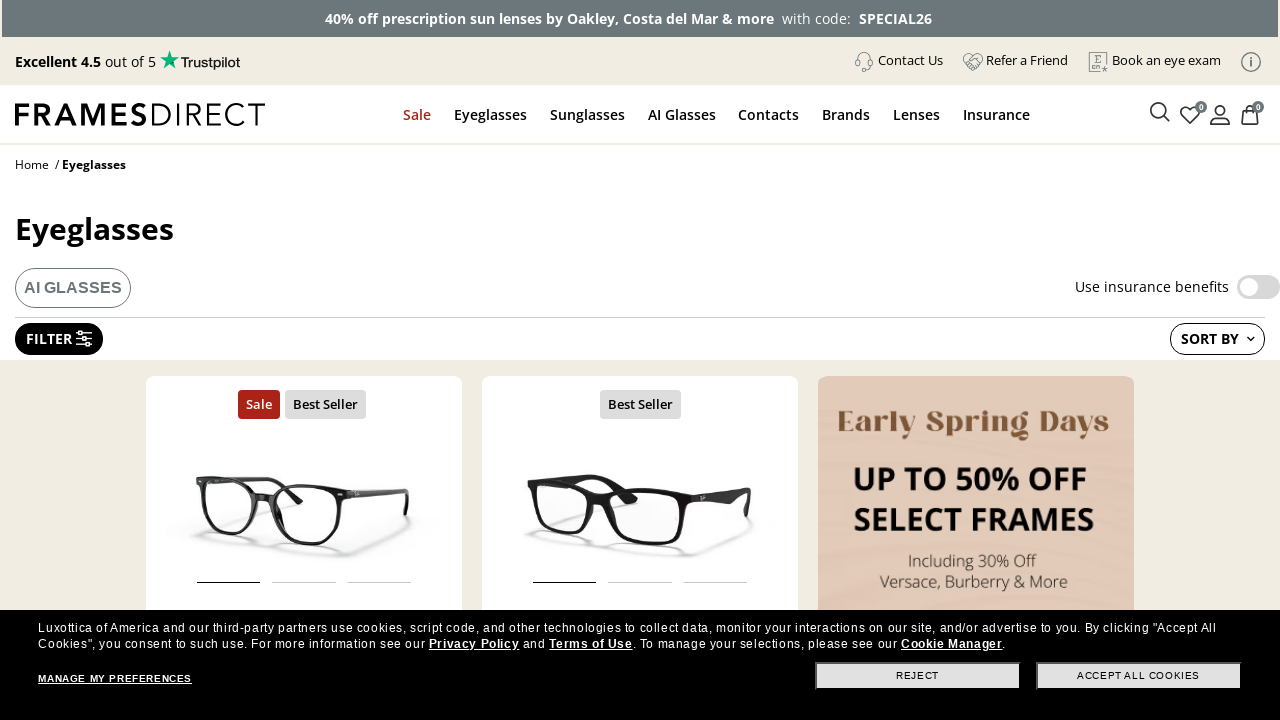

Waited for product catalog grid to load
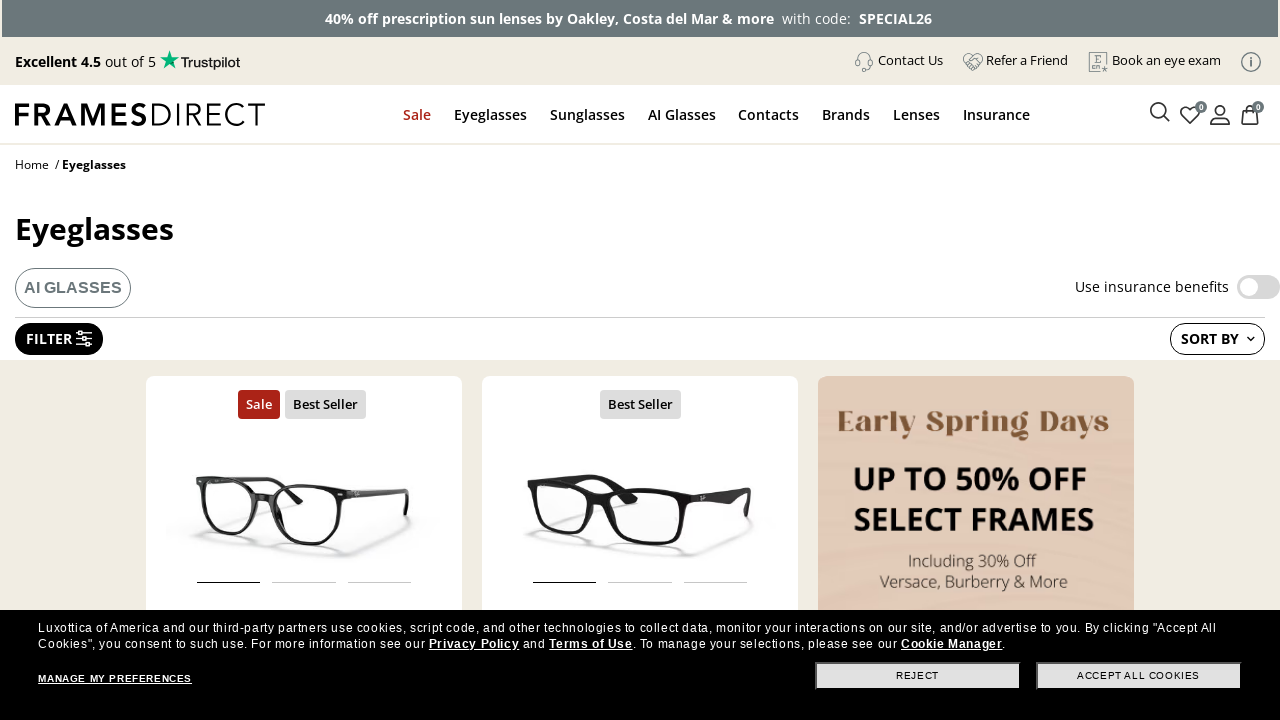

Verified product cards are present on the page
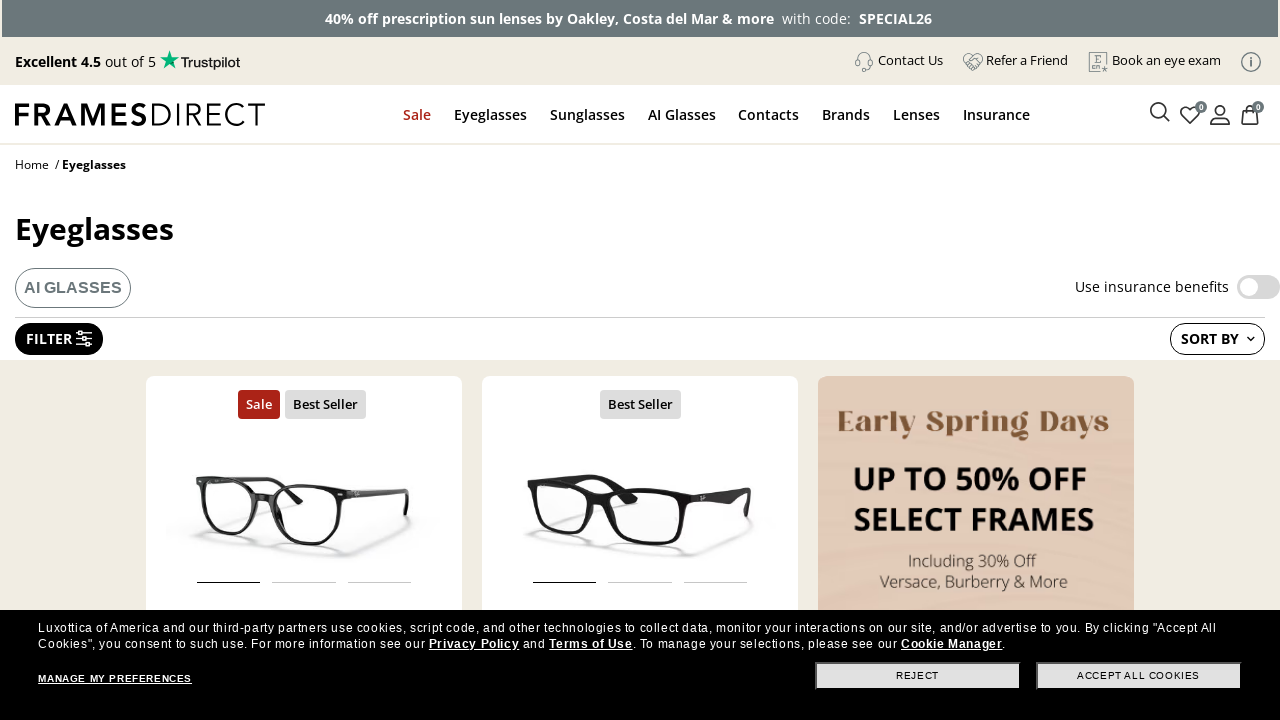

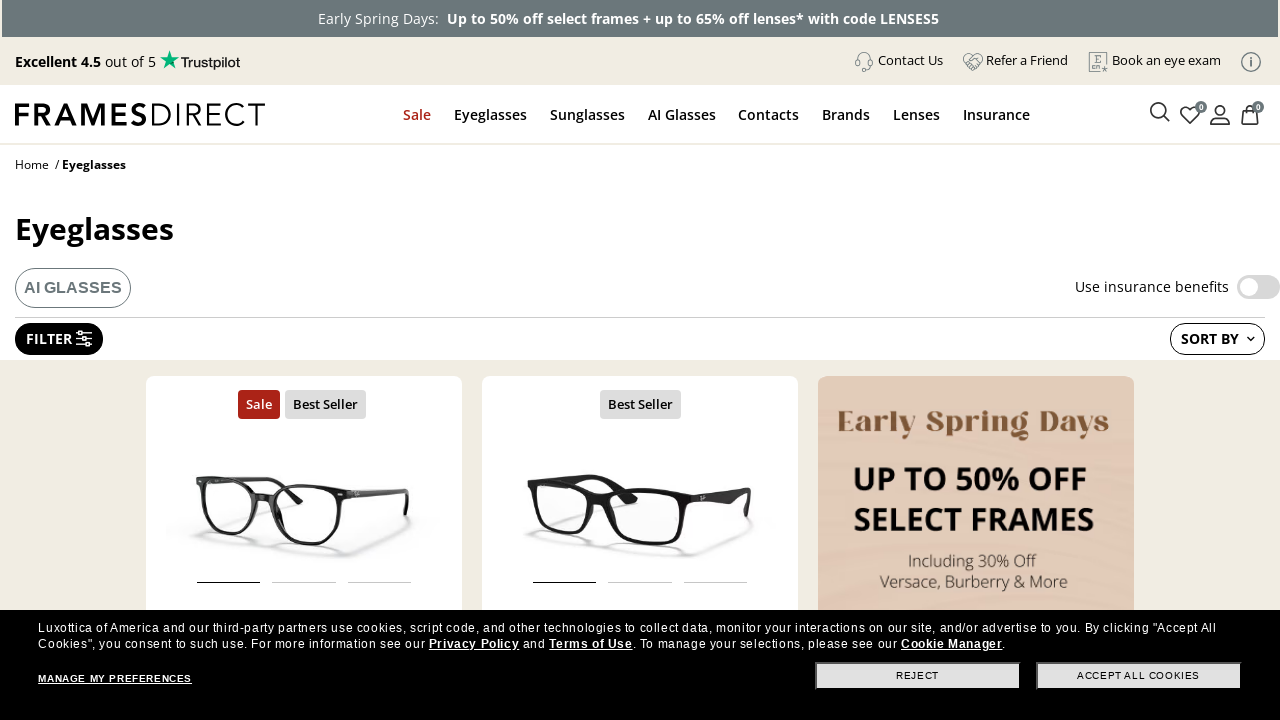